Tests password input field by entering a password and verifying the value

Starting URL: https://bonigarcia.dev/selenium-webdriver-java/web-form.html

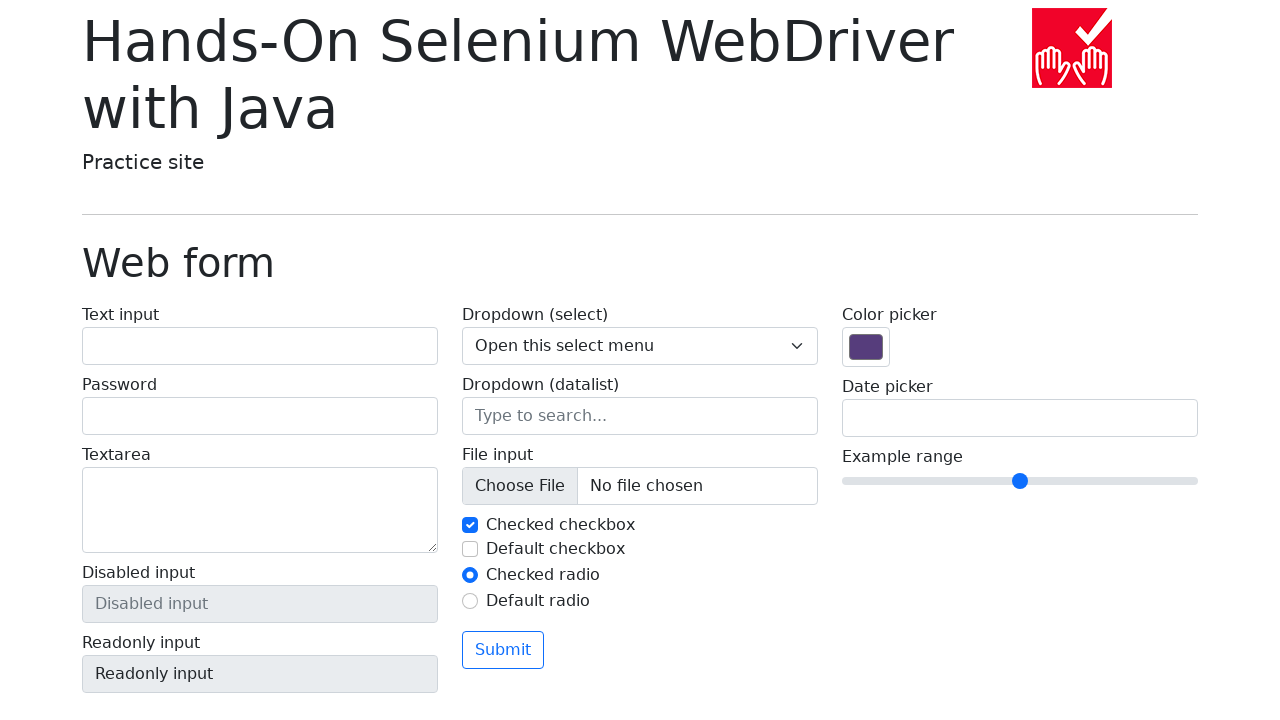

Navigated to web form page
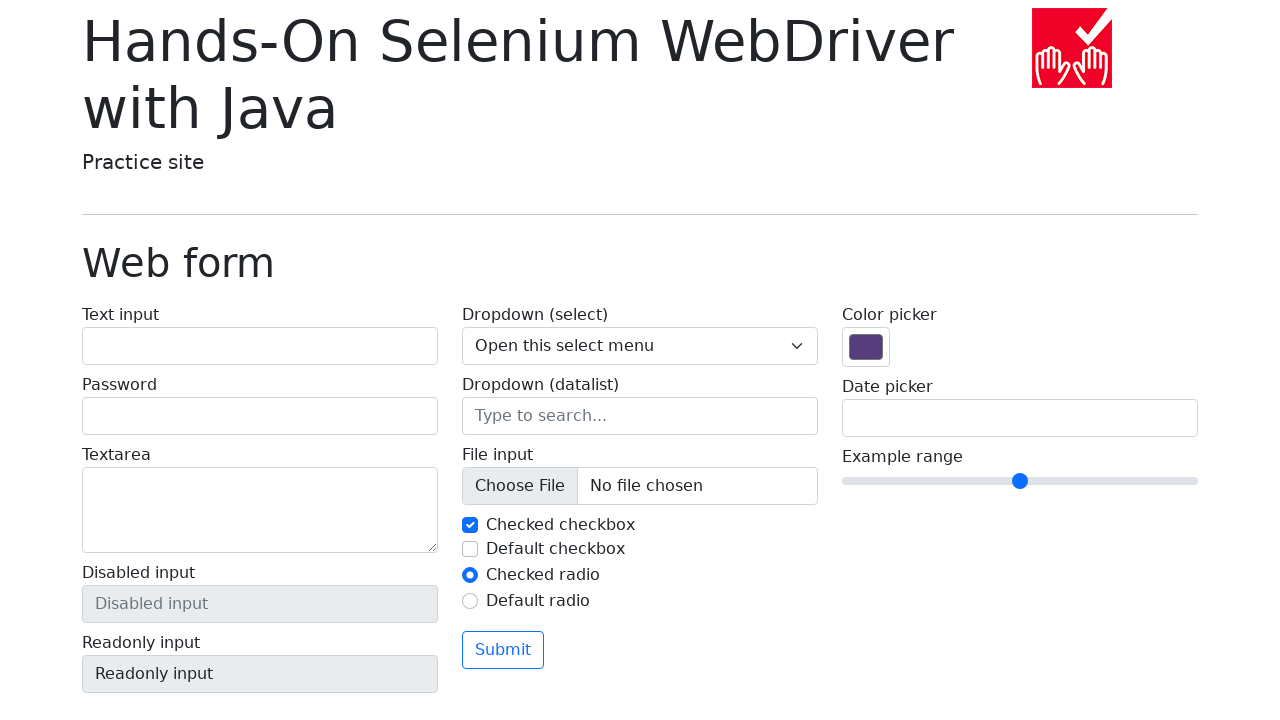

Filled password input field with 'secretPass123' on input[name='my-password']
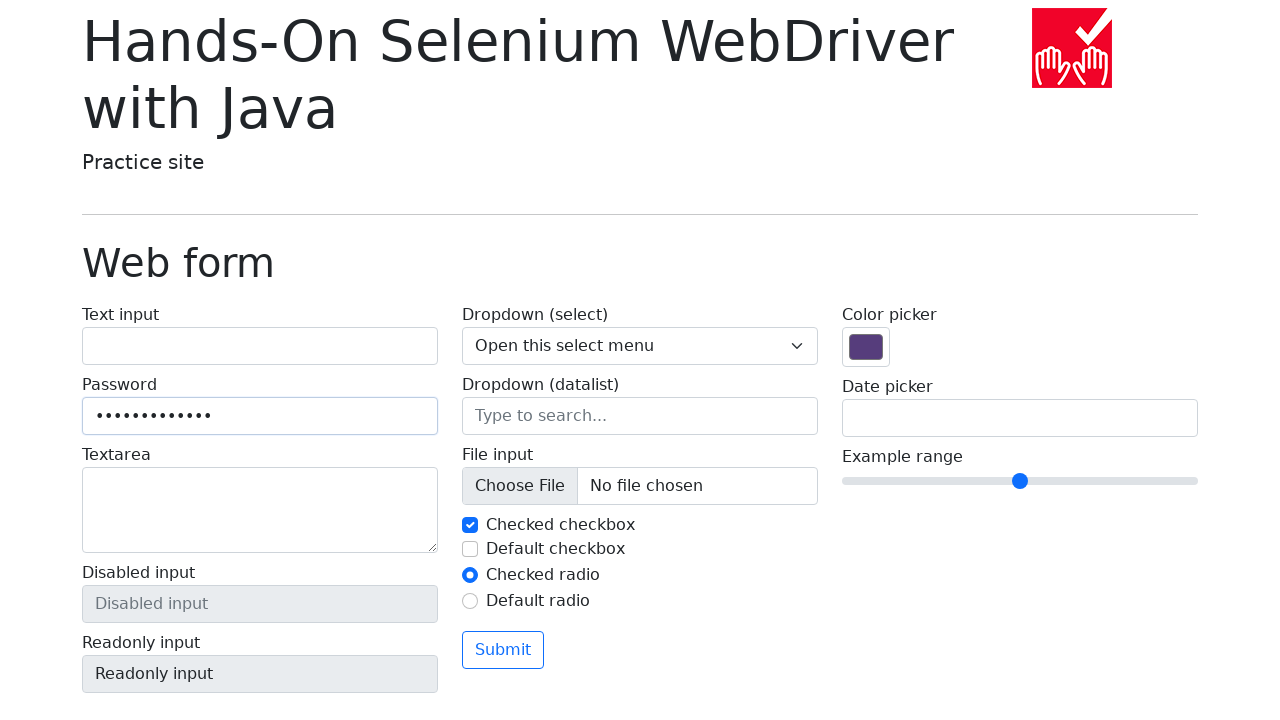

Verified password input value equals 'secretPass123'
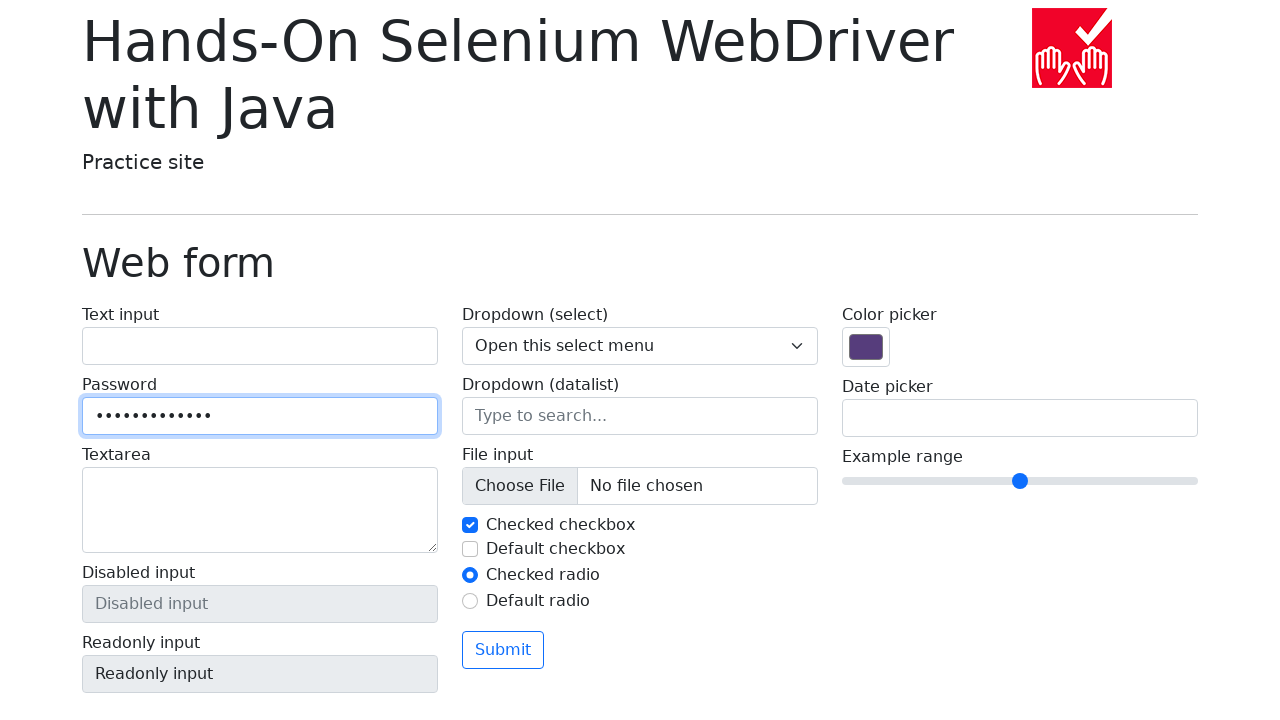

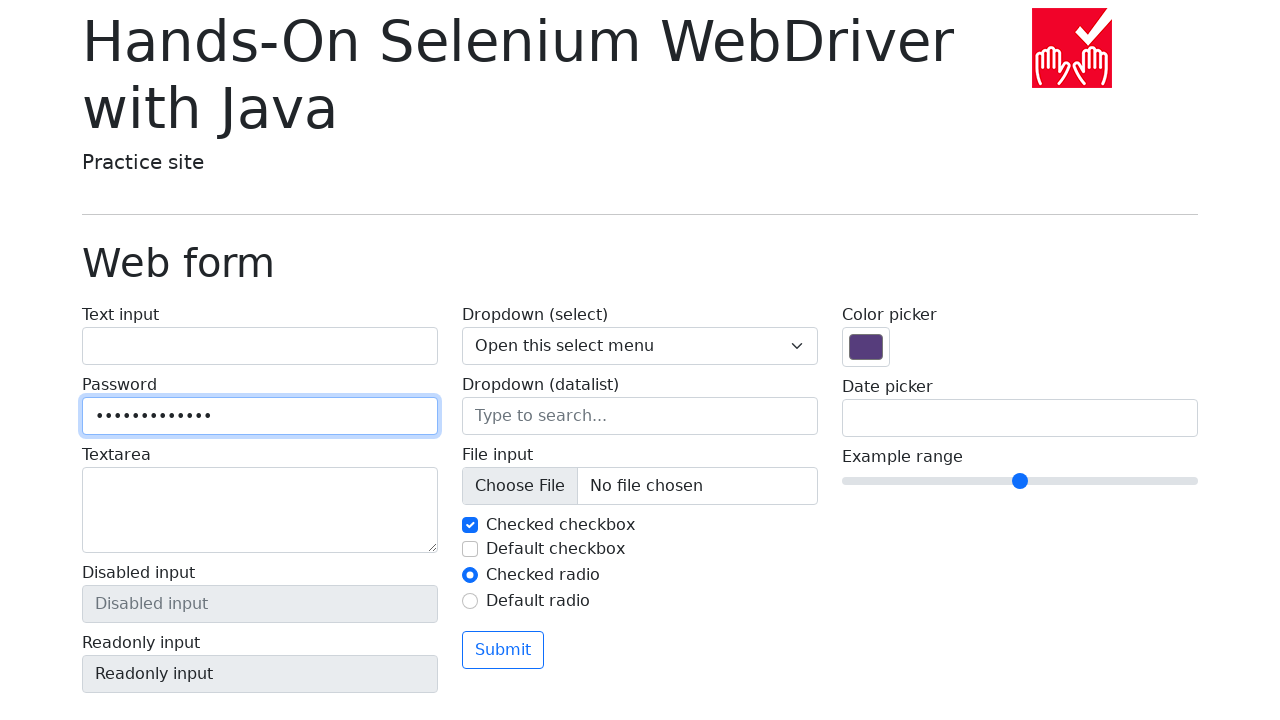